Tests navigation on Bilibili website by clicking on the "番剧" (Anime) link using link text locator

Starting URL: https://www.bilibili.com

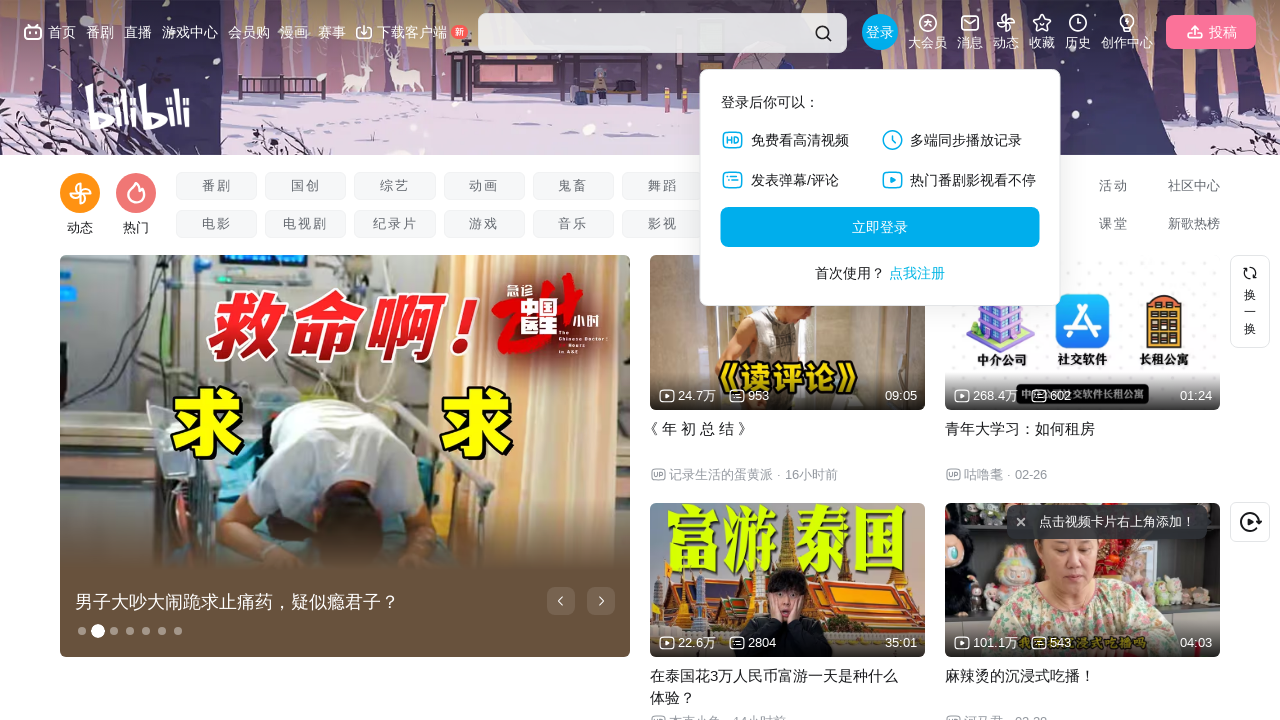

Clicked on the '番剧' (Anime) link on Bilibili website at (217, 186) on a:text('番剧')
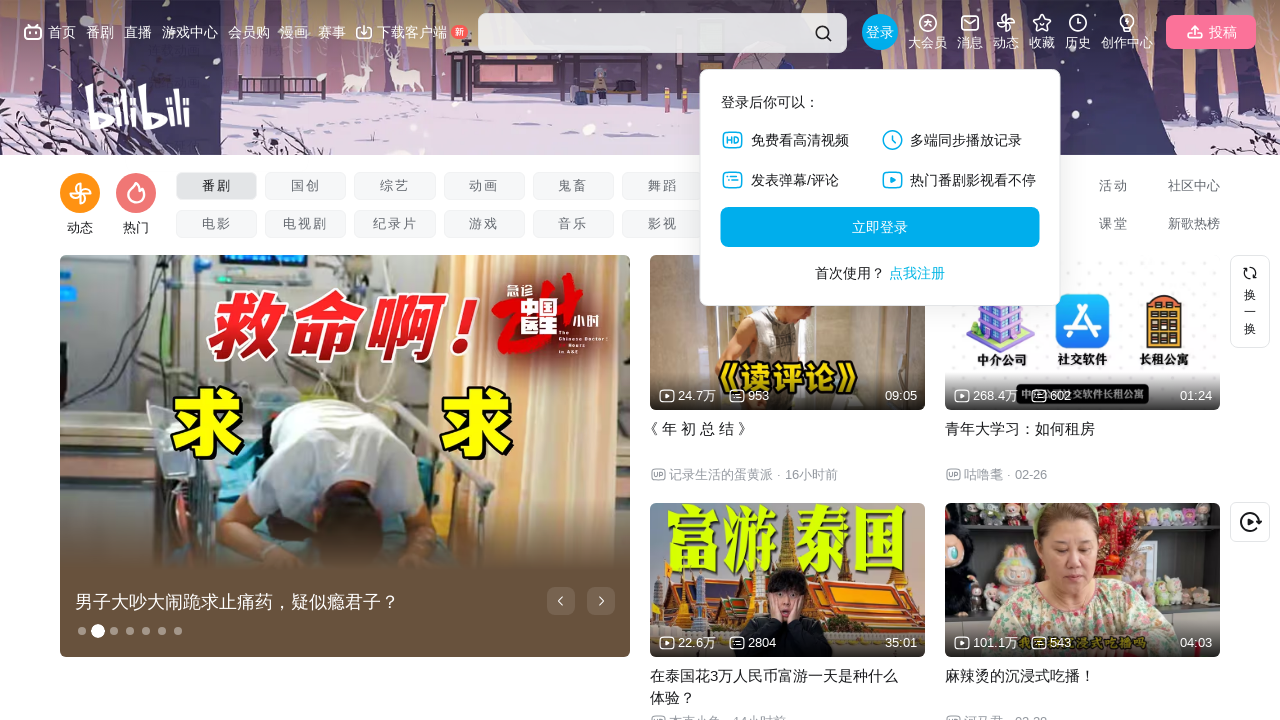

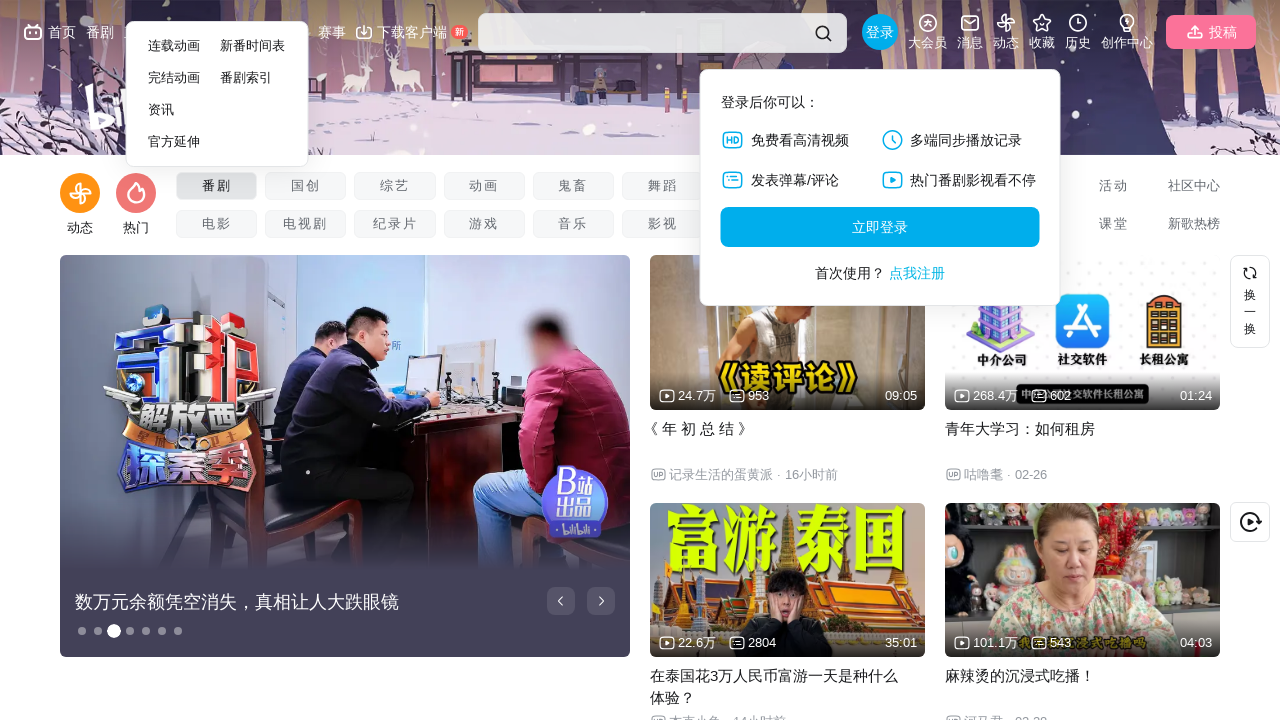